Clicks on the "Testing" filter button to filter free events by testing category

Starting URL: https://skillfactory.ru/free-events

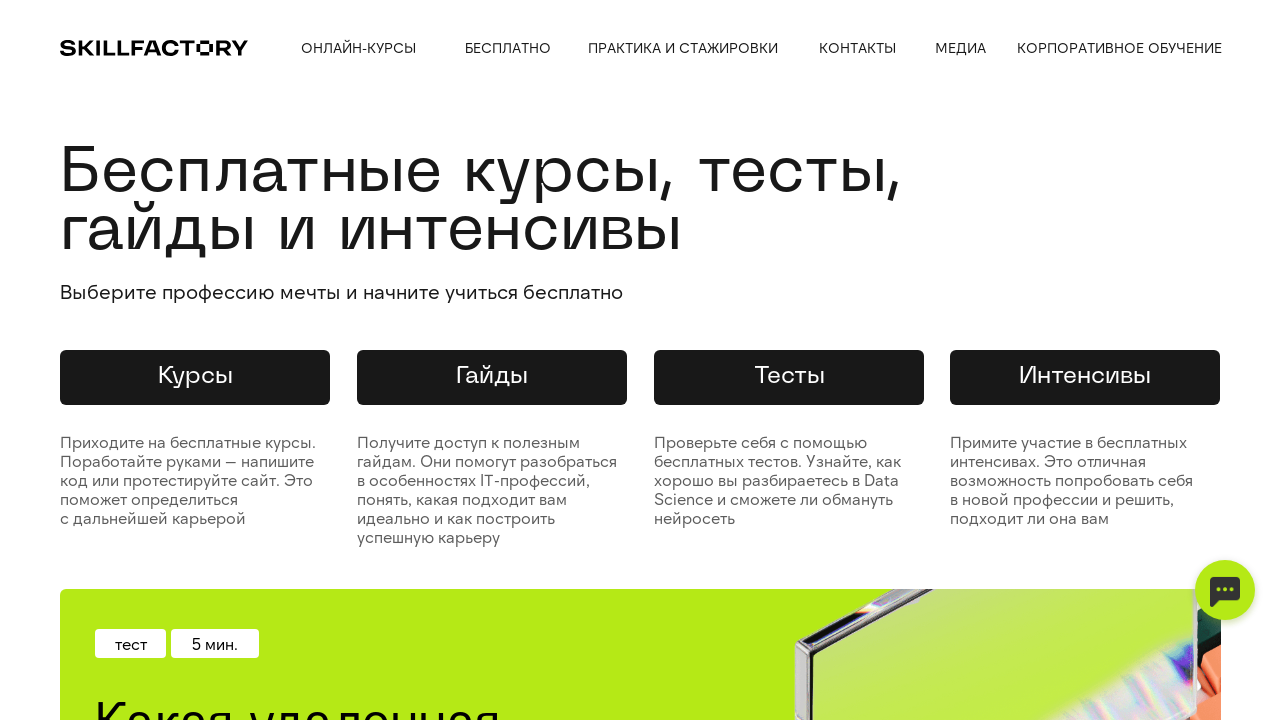

Clicked on the 'Testing' (Тестирование) filter button to filter free events by testing category at (121, 360) on xpath=//div[text()='Тестирование']
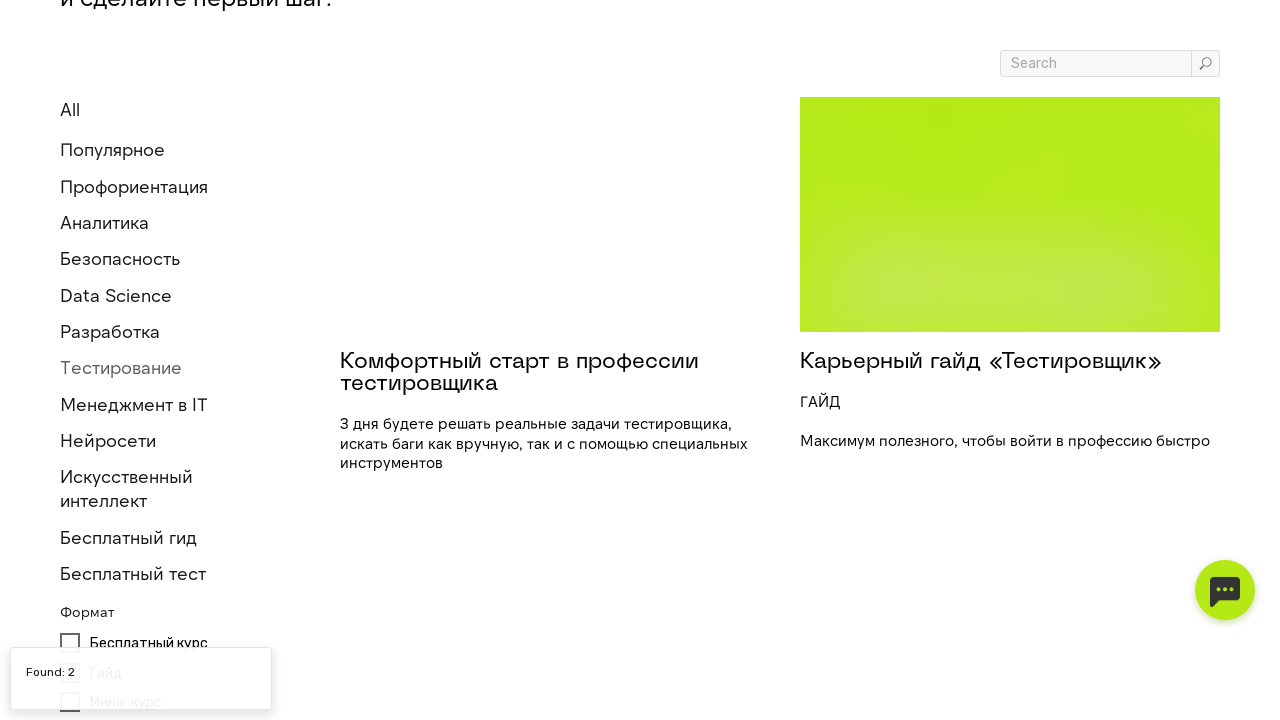

Page loaded after applying Testing filter
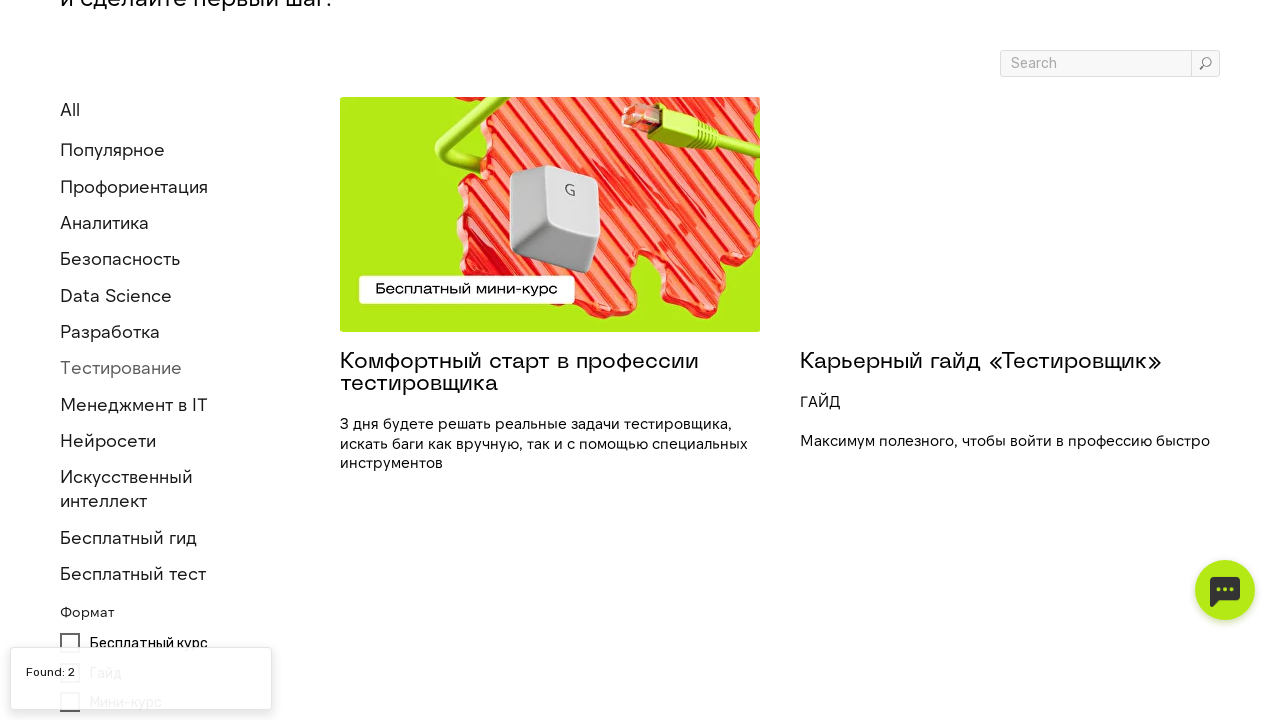

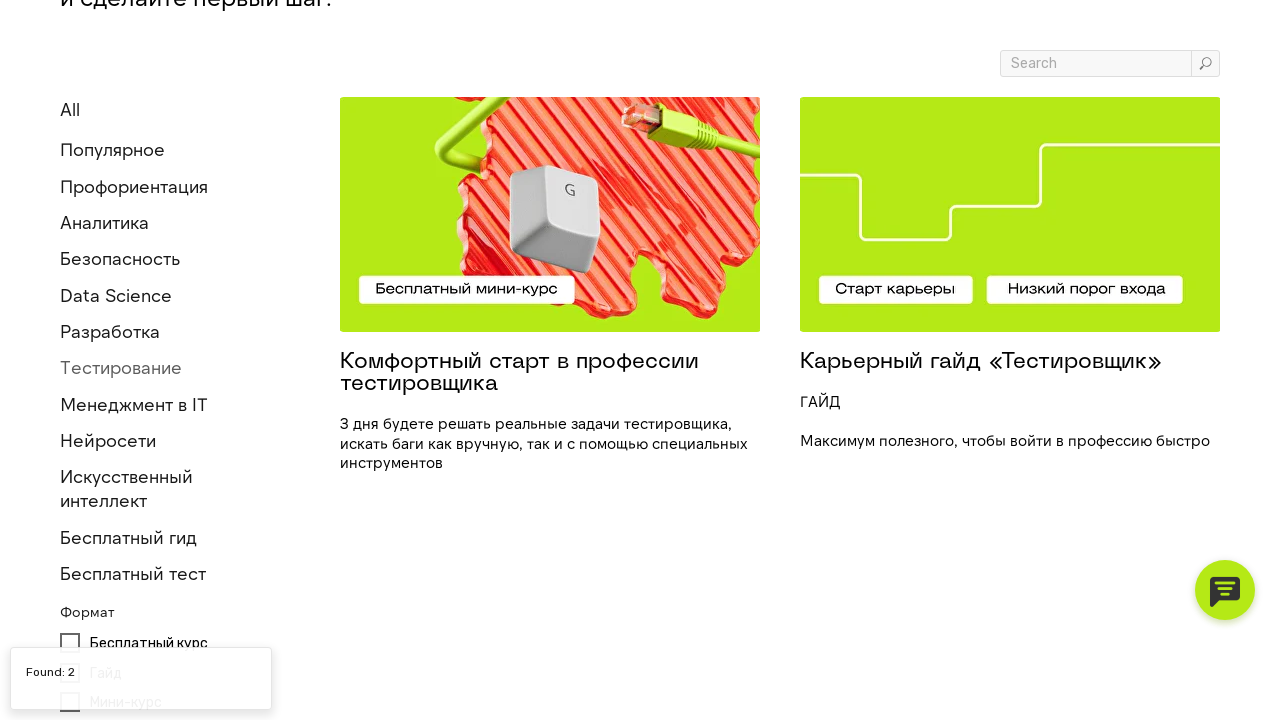